Navigates to the Form Authentication section from the main menu and verifies that the Login Page title is displayed correctly

Starting URL: https://the-internet.herokuapp.com/

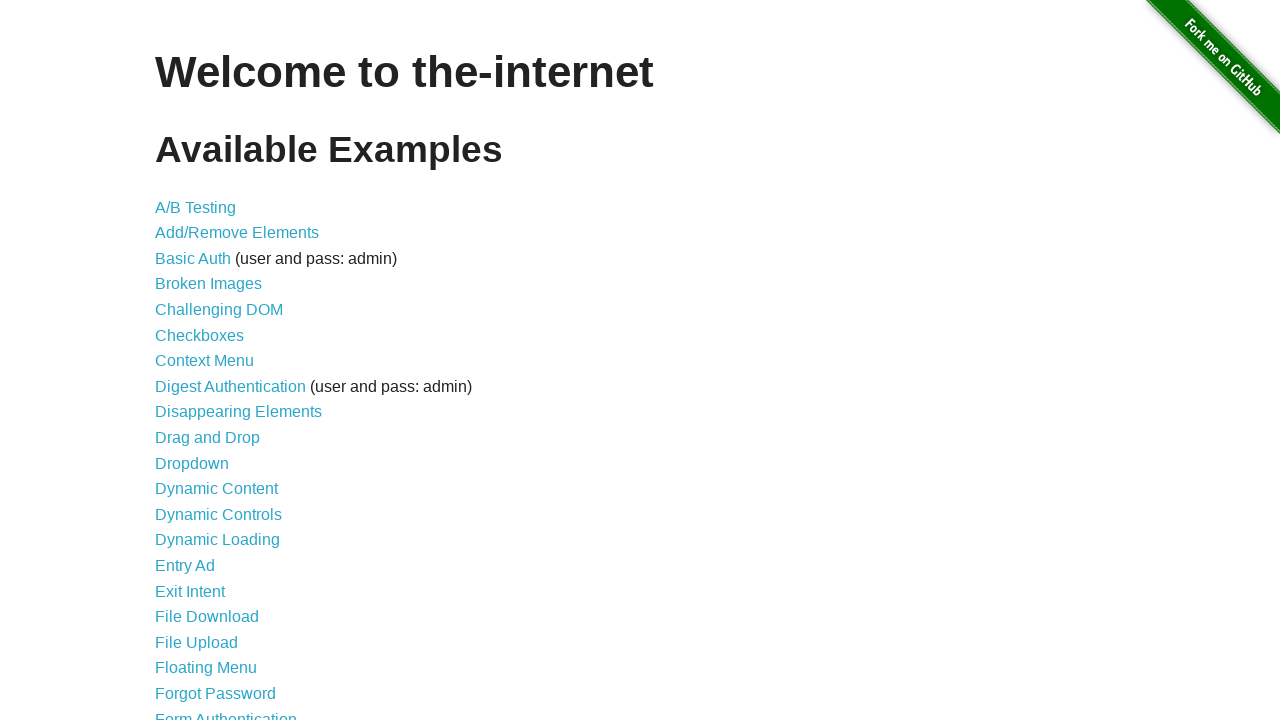

Clicked on 'Form Authentication' link in the main menu at (226, 712) on a[href='/login']
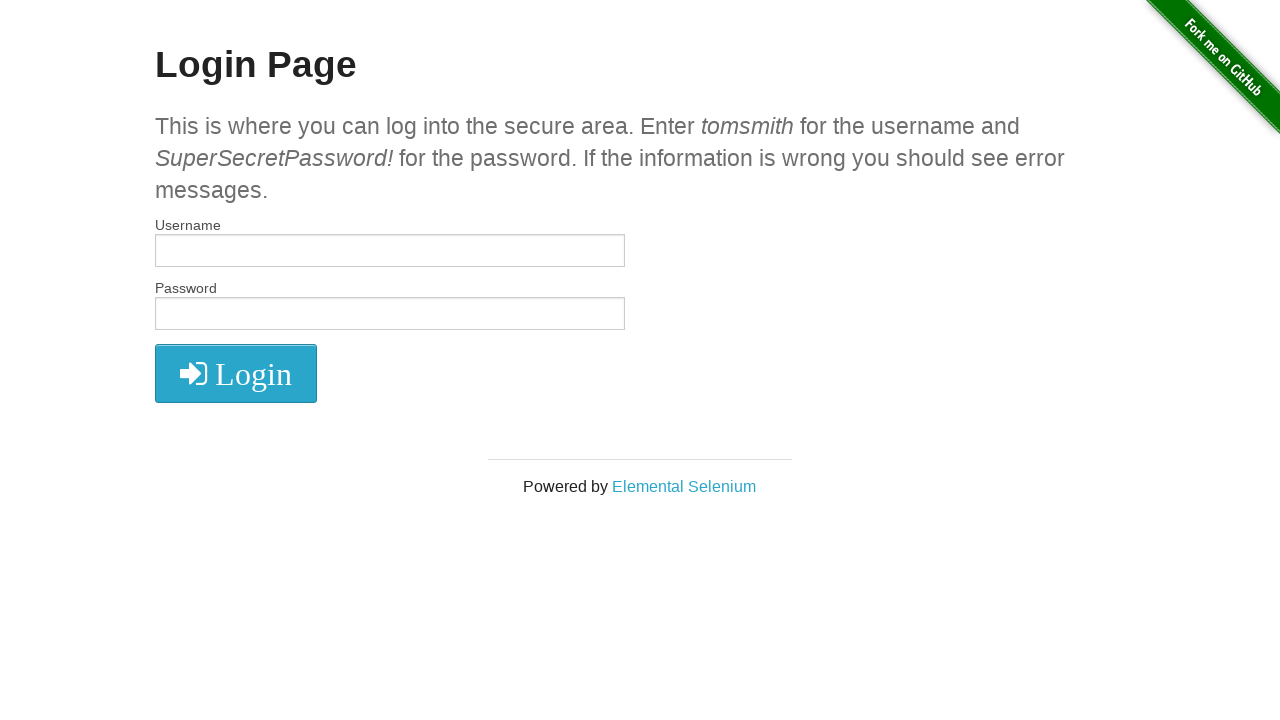

Login page loaded and title element appeared
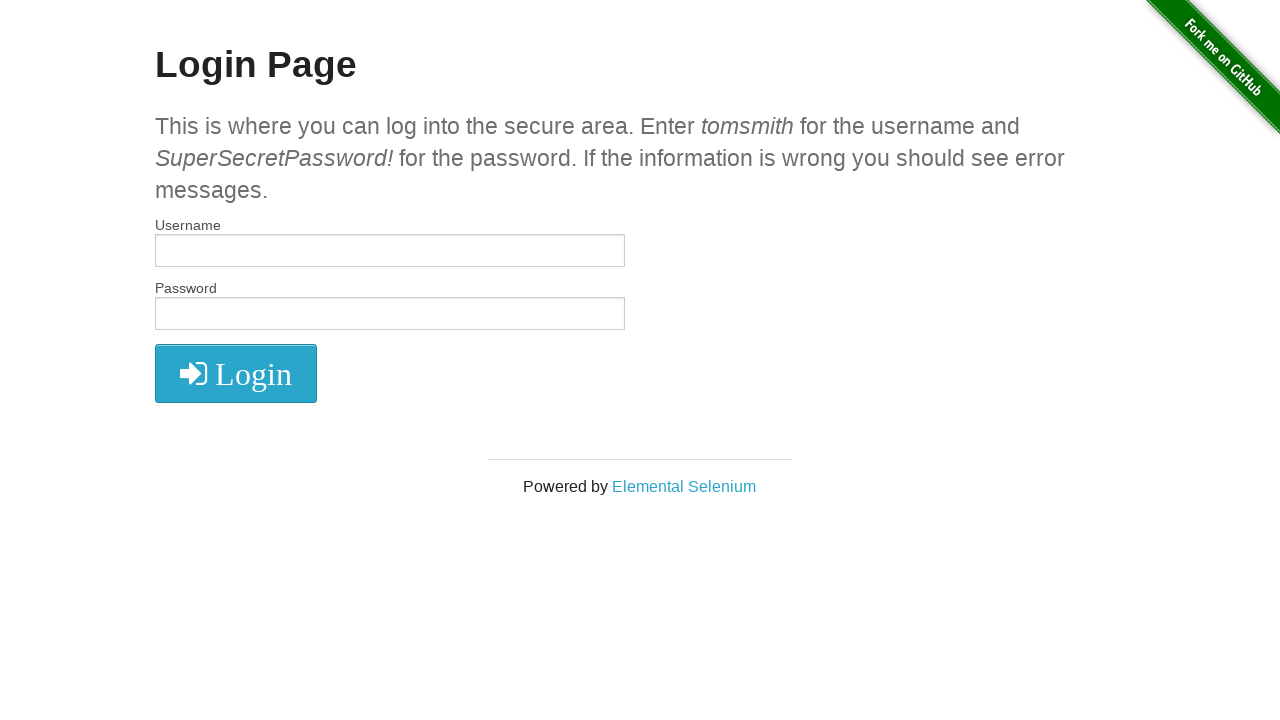

Retrieved page title text content
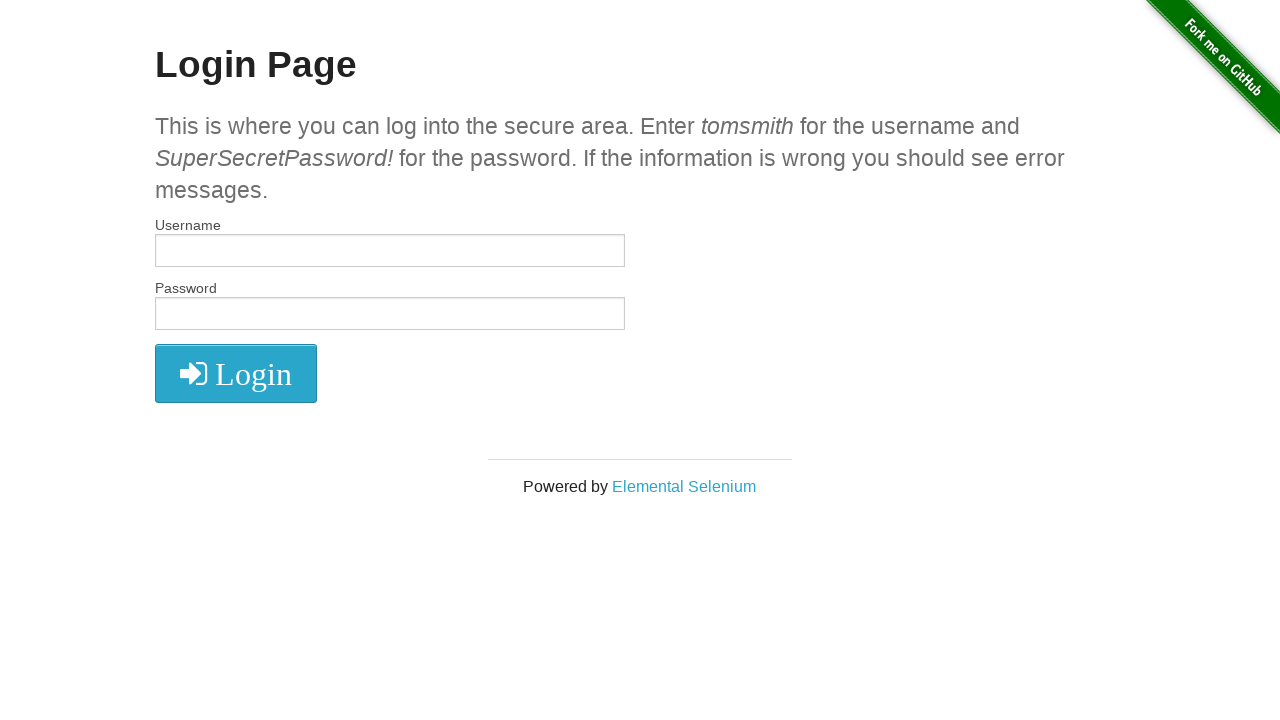

Verified that 'Login Page' is displayed in the page title
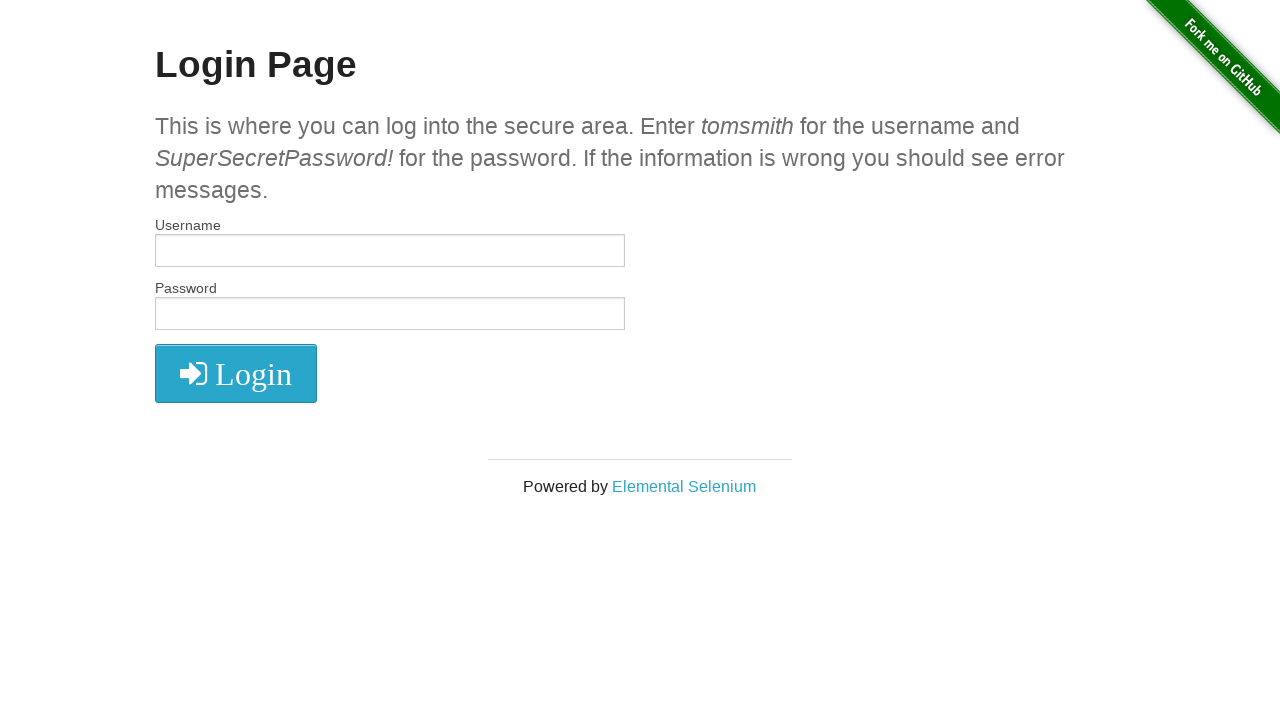

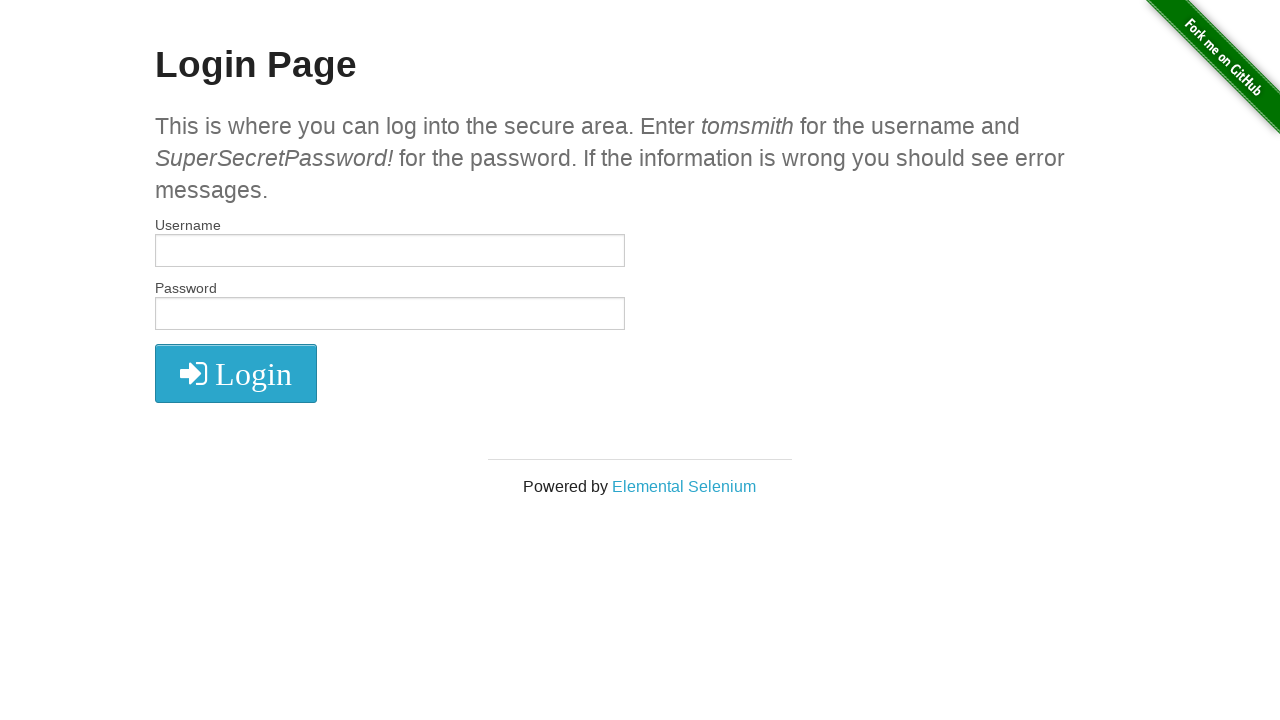